Fills out text fields including first name, last name, and address on a registration form

Starting URL: http://demo.automationtesting.in/Register.html

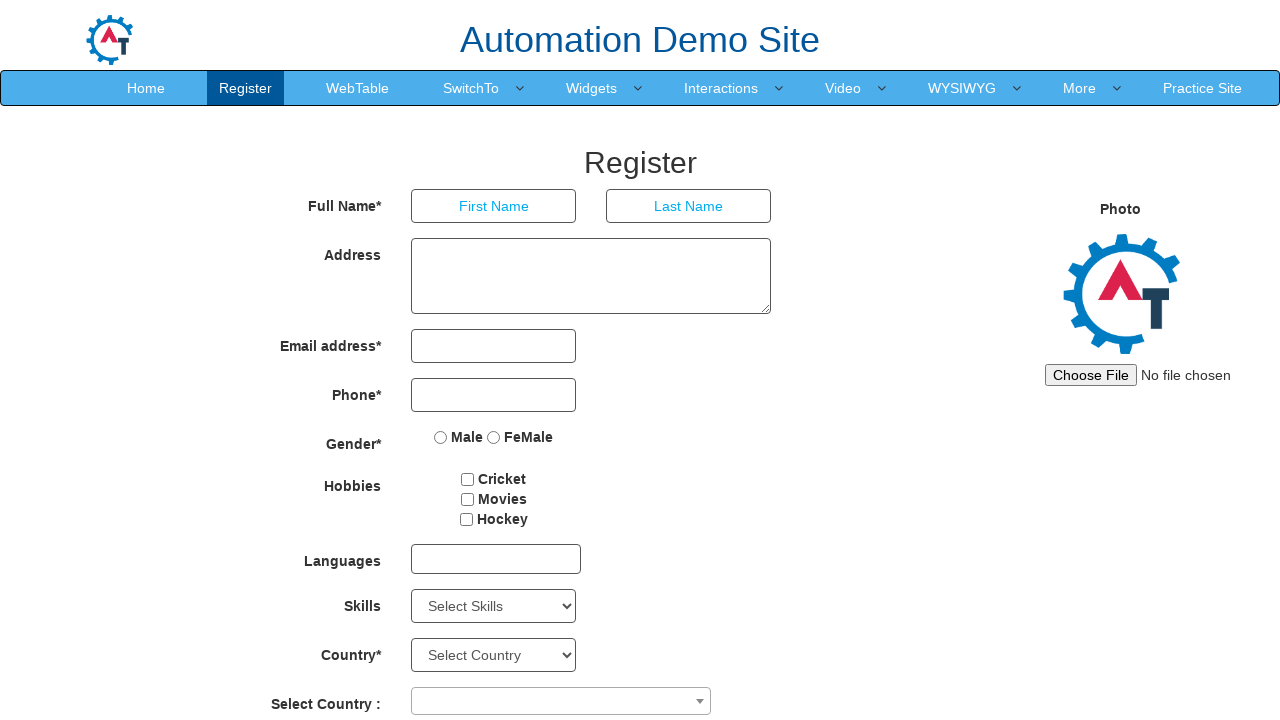

Cleared first name field on //*[@id="basicBootstrapForm"]/div[1]/div[1]/input
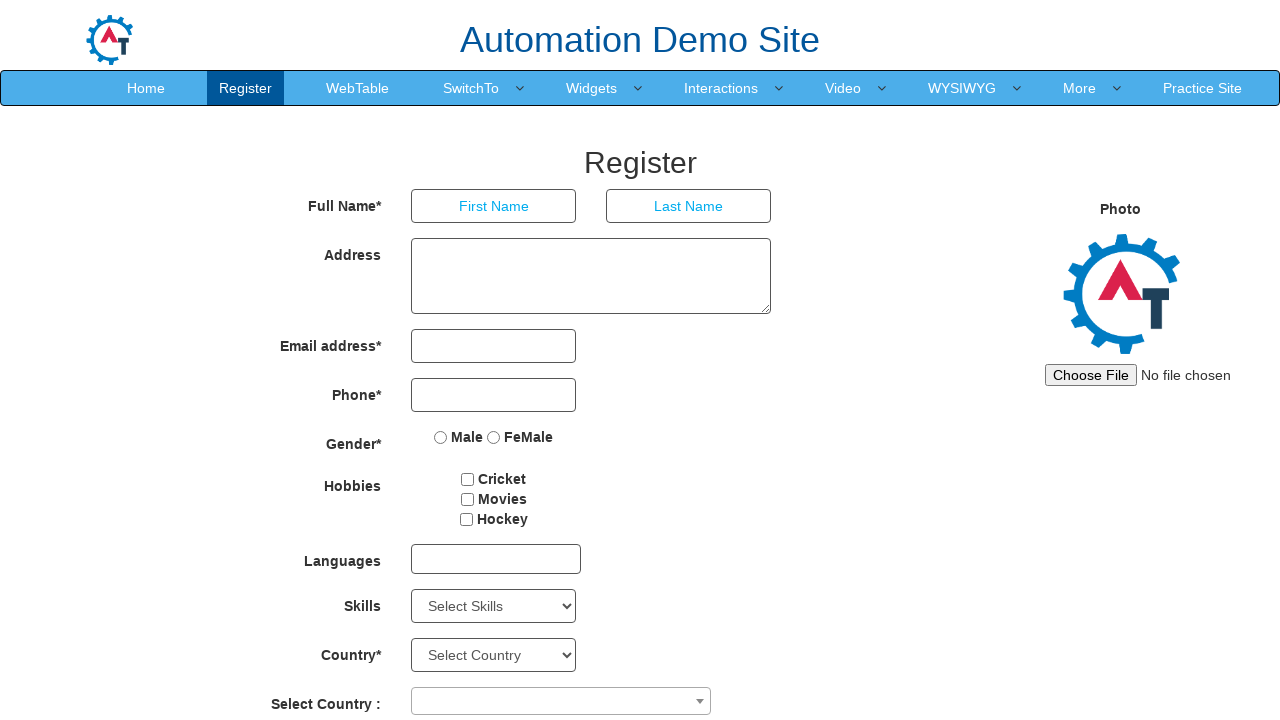

Filled first name field with 'Jones' on //*[@id="basicBootstrapForm"]/div[1]/div[1]/input
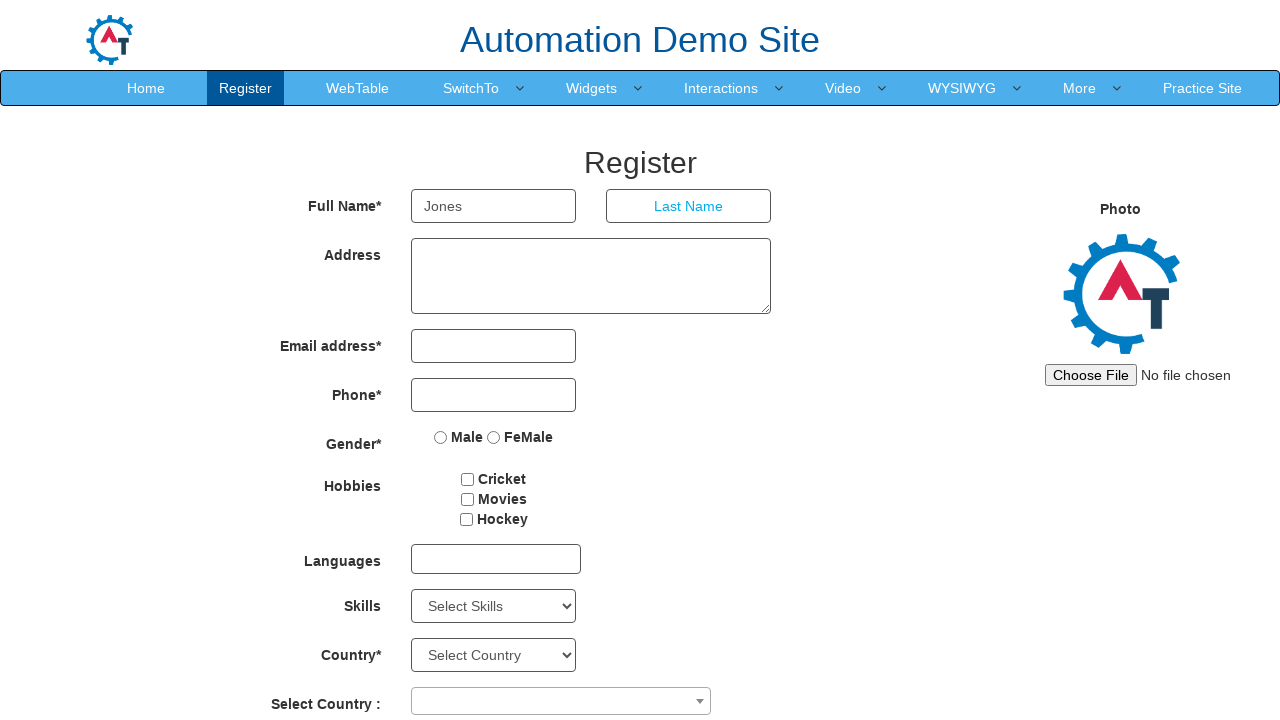

Cleared last name field on //*[@id="basicBootstrapForm"]/div[1]/div[2]/input
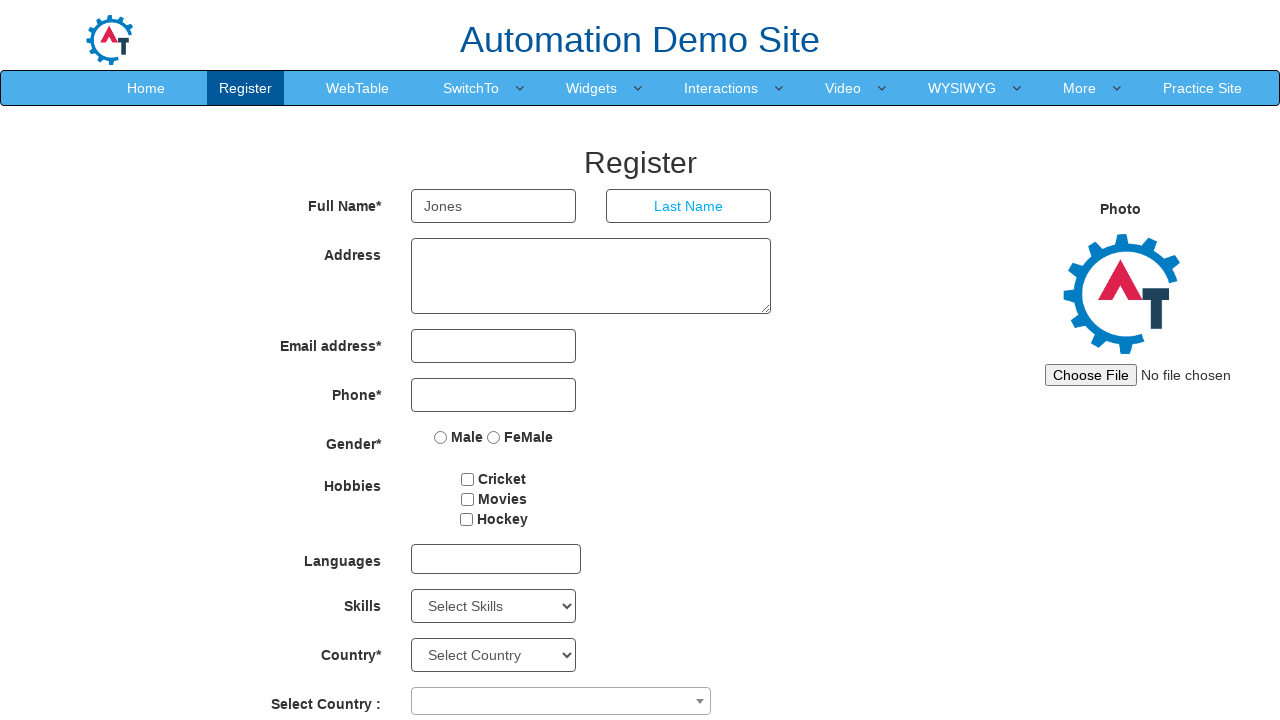

Filled last name field with 'Smith' on //*[@id="basicBootstrapForm"]/div[1]/div[2]/input
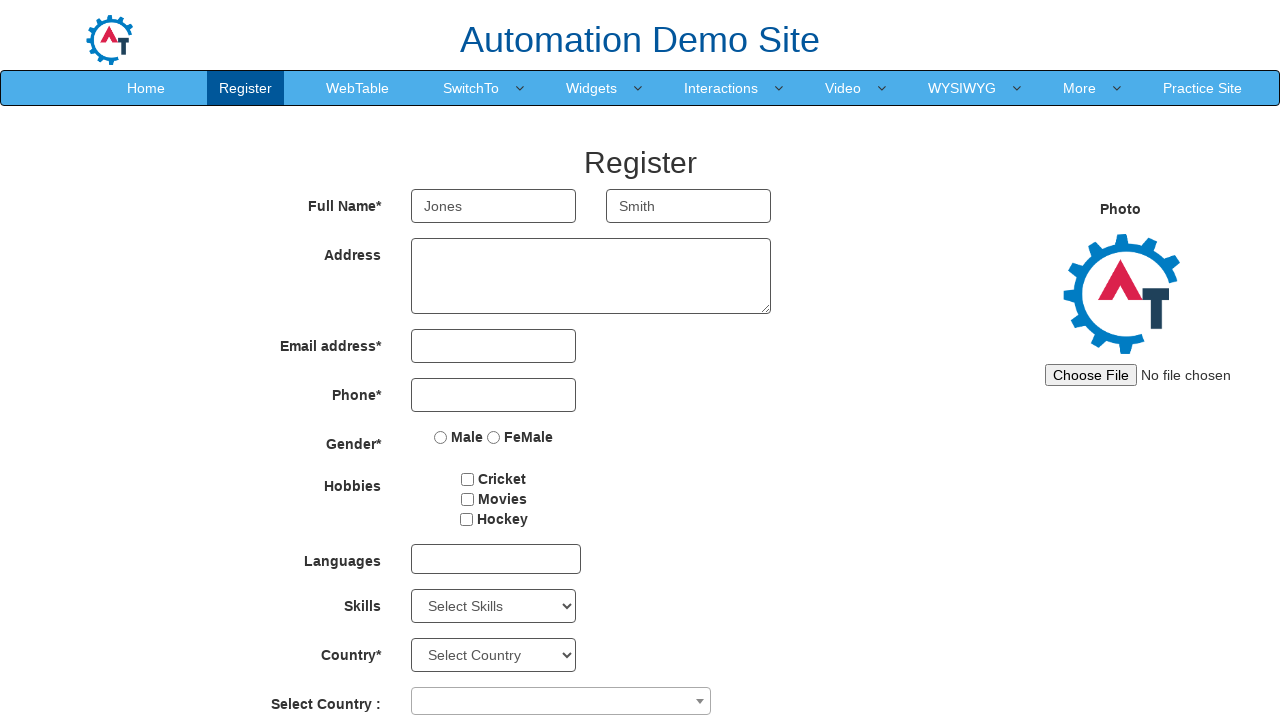

Cleared address text area on //*[@id="basicBootstrapForm"]/div[2]/div/textarea
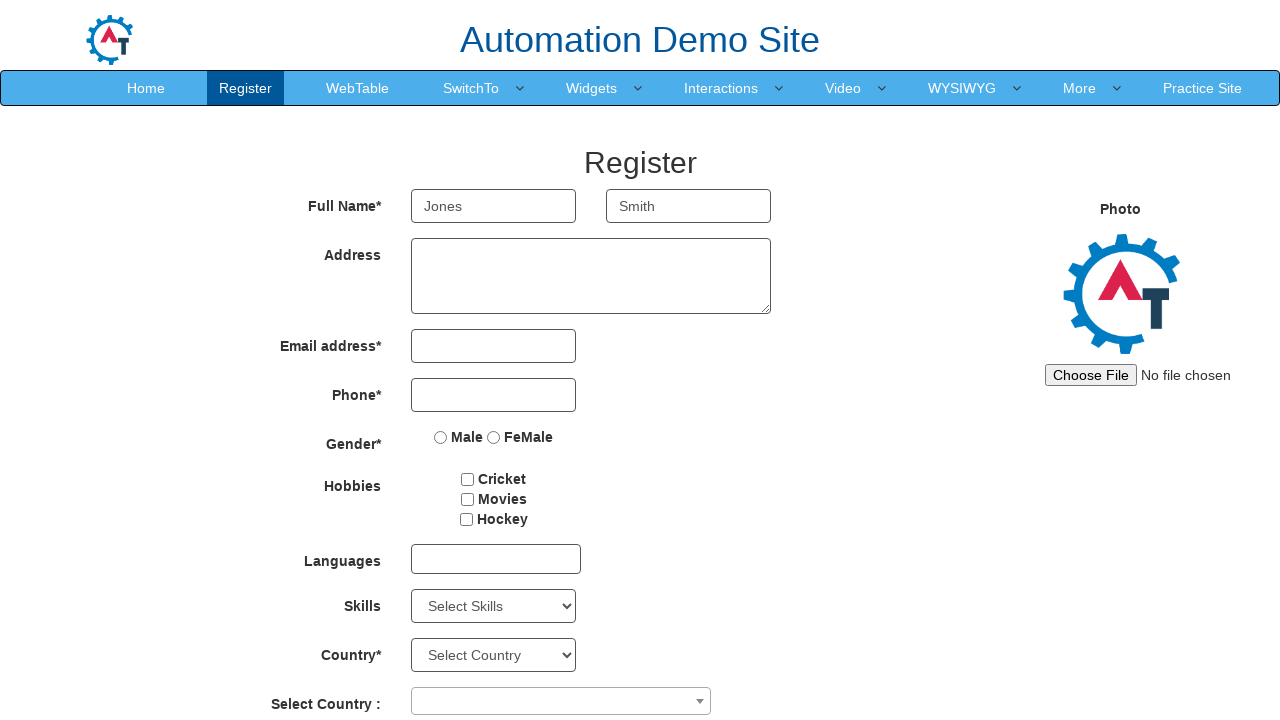

Filled address field with '1001/ B-1 , Sample Address' on //*[@id="basicBootstrapForm"]/div[2]/div/textarea
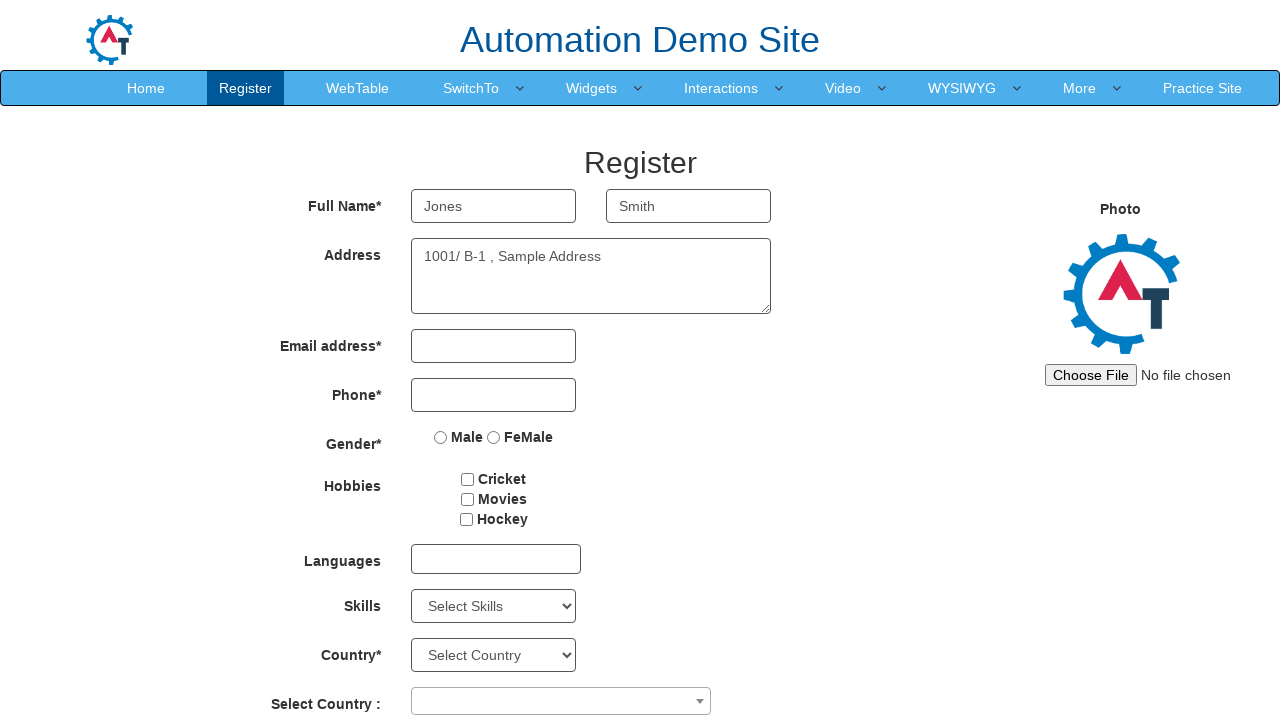

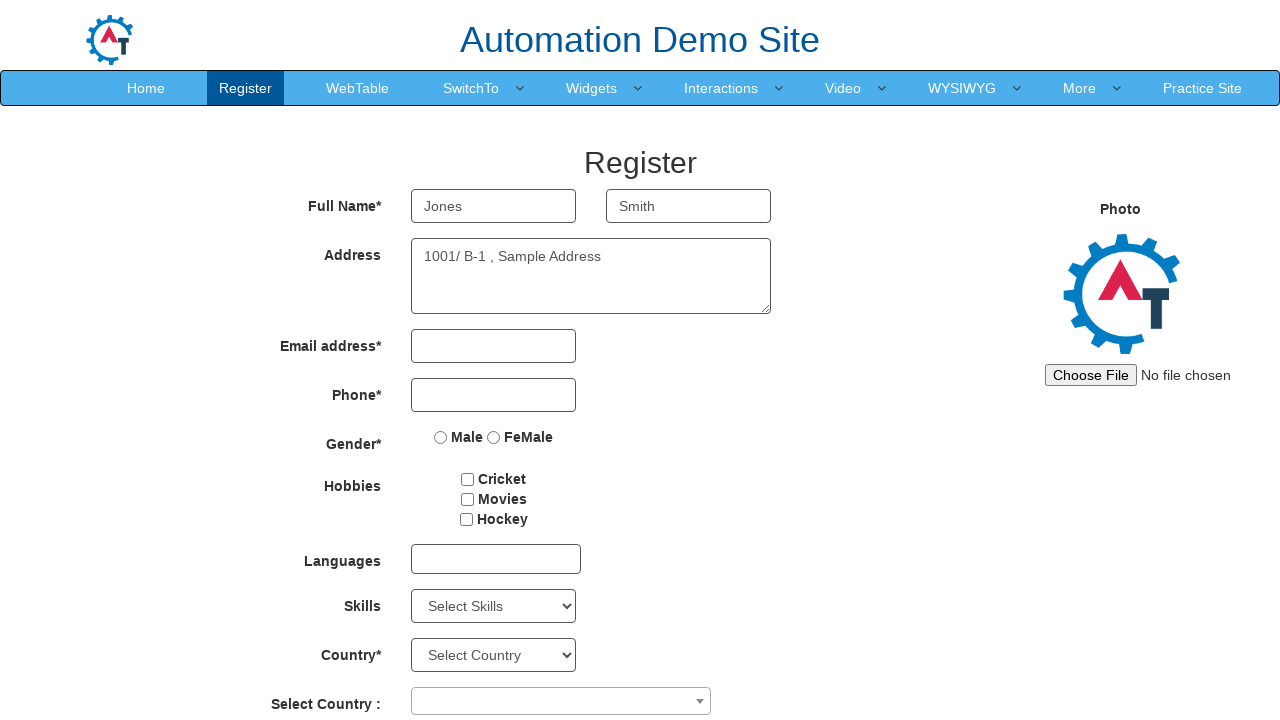